Tests drag and drop functionality by dragging an element from source to target on the jQuery UI demo page

Starting URL: https://jqueryui.com/droppable/

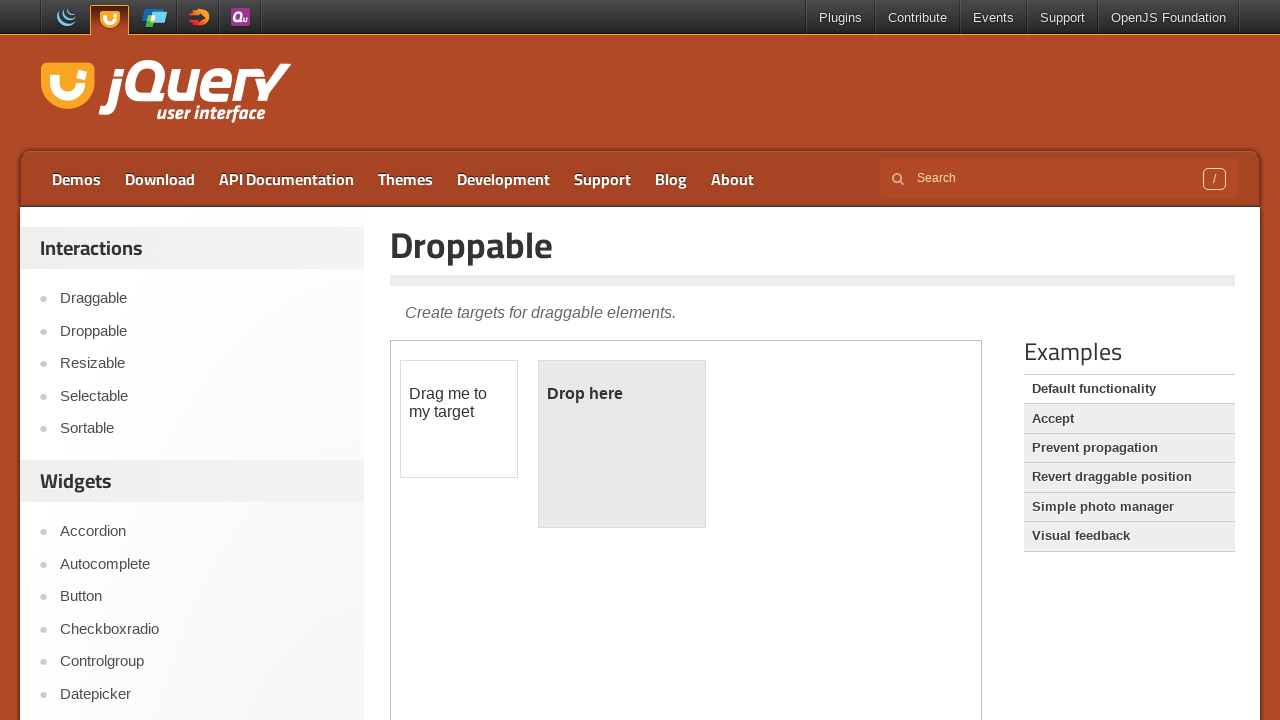

Navigated to jQuery UI droppable demo page
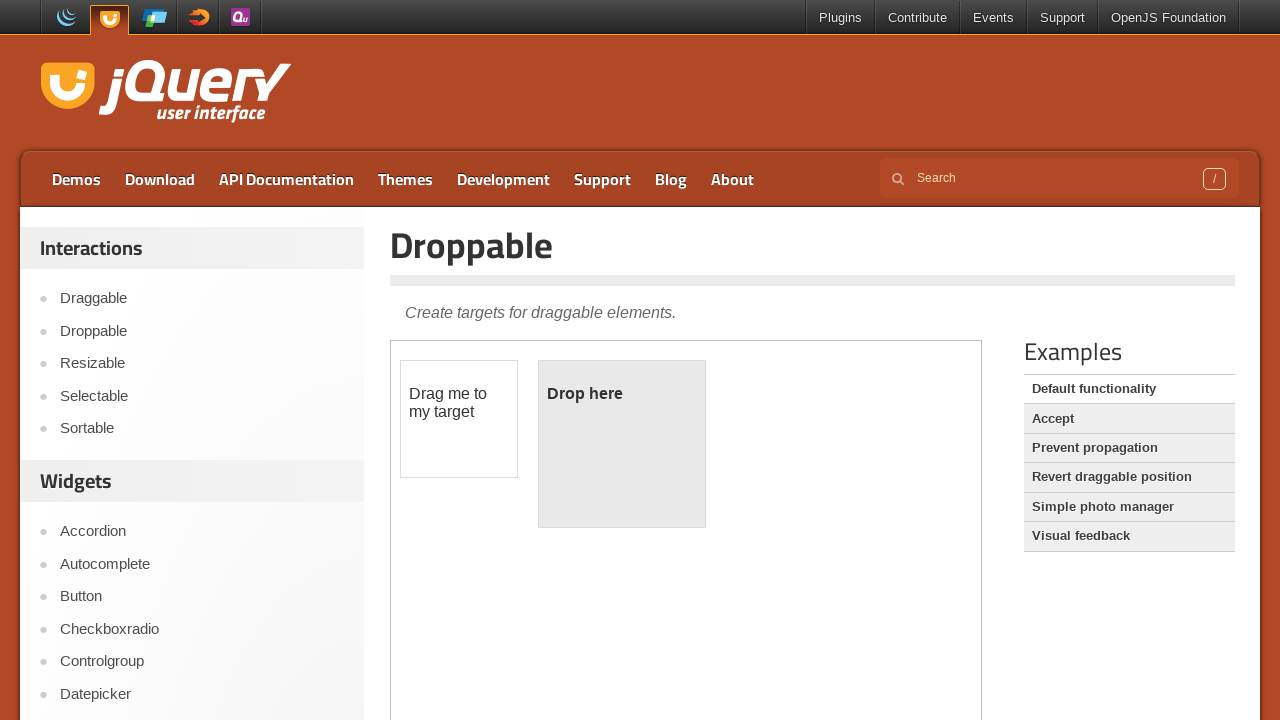

Selected the iframe containing the drag and drop demo
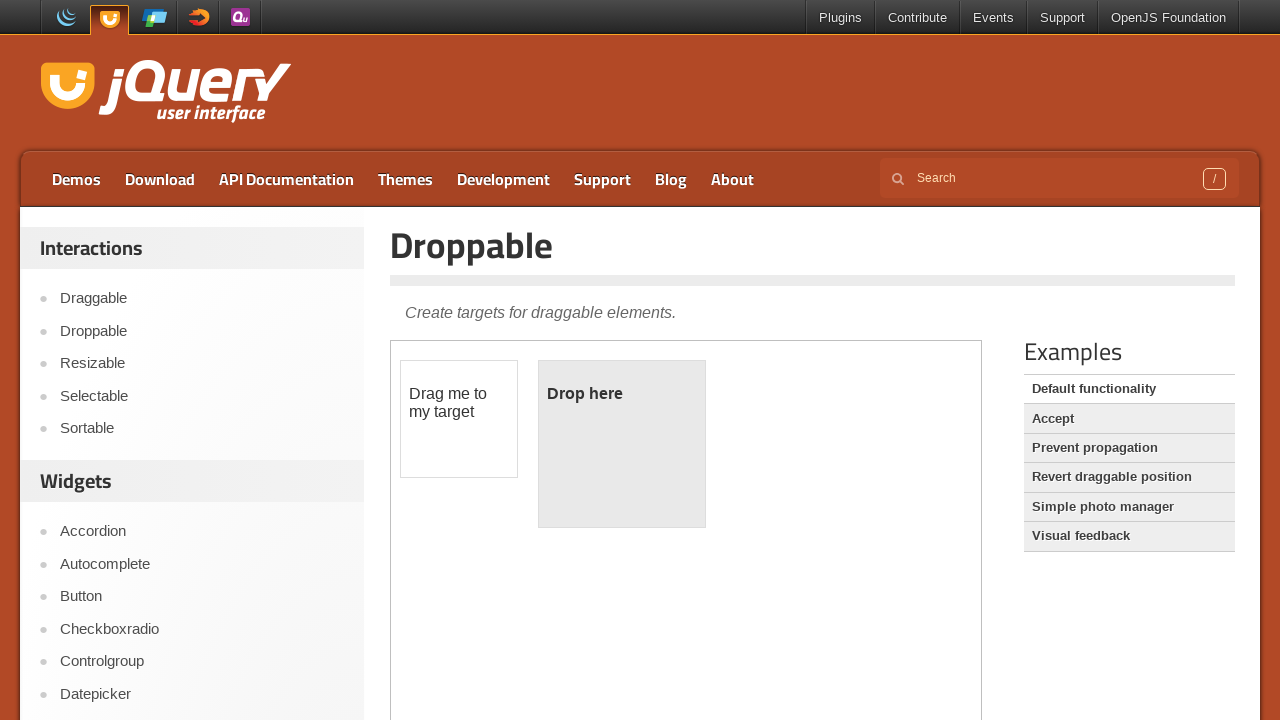

Located the draggable element
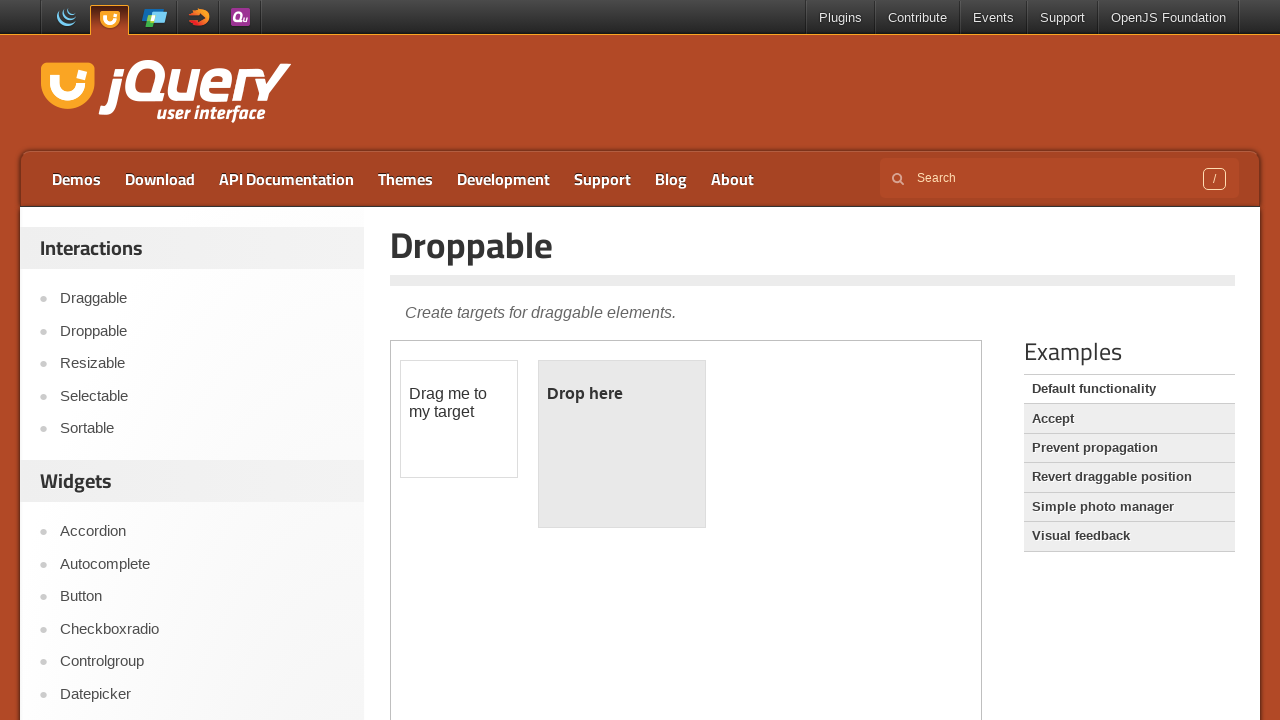

Located the droppable element
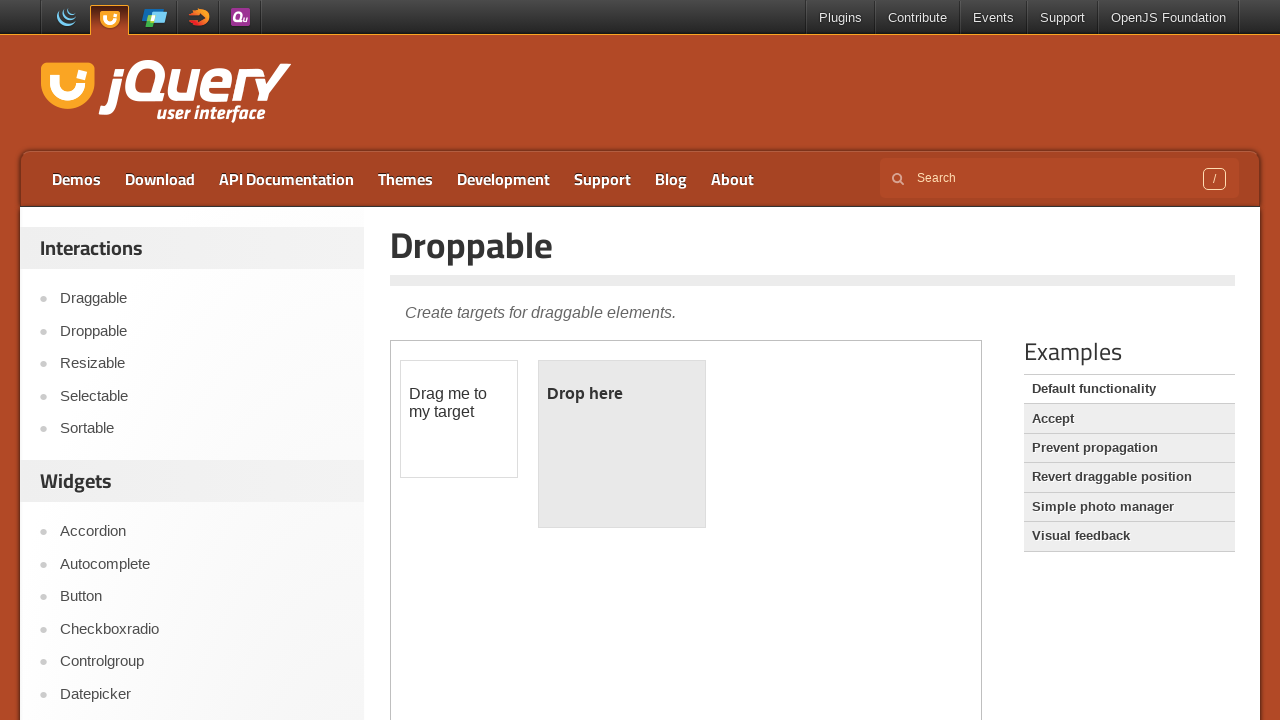

Dragged the draggable element to the droppable element at (622, 444)
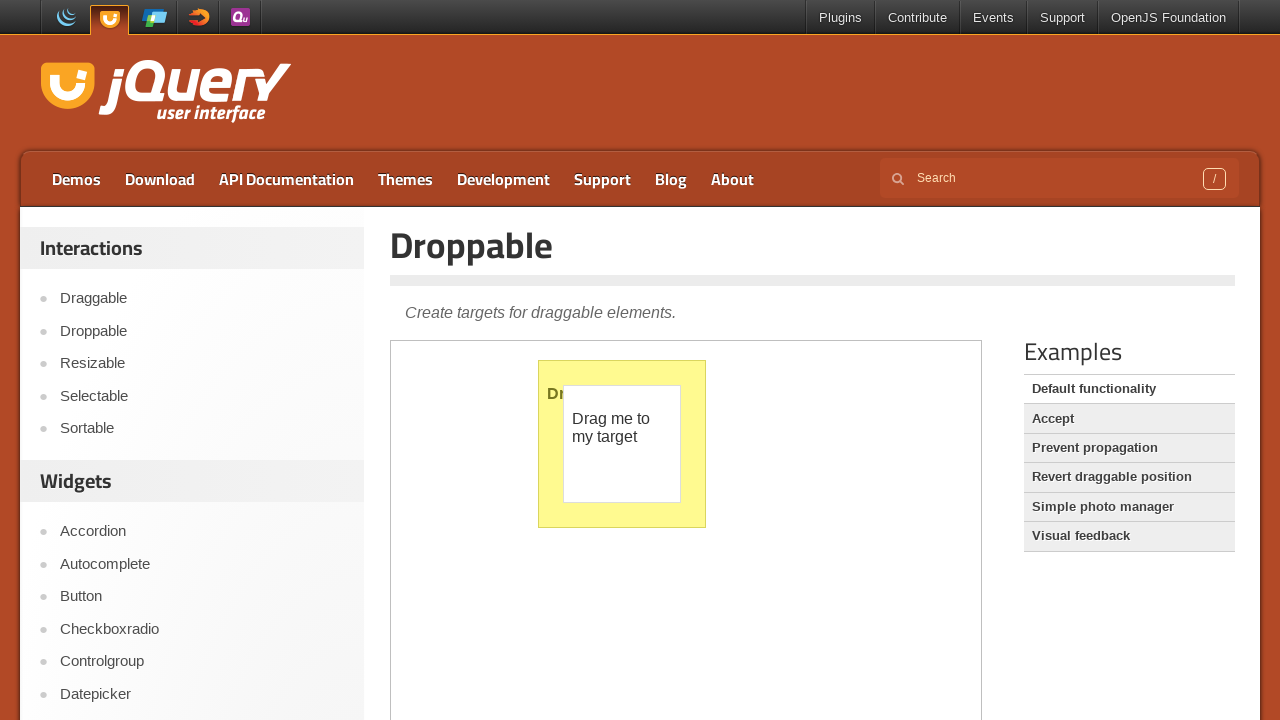

Verified that the drop was successful - 'Dropped!' text found in droppable element
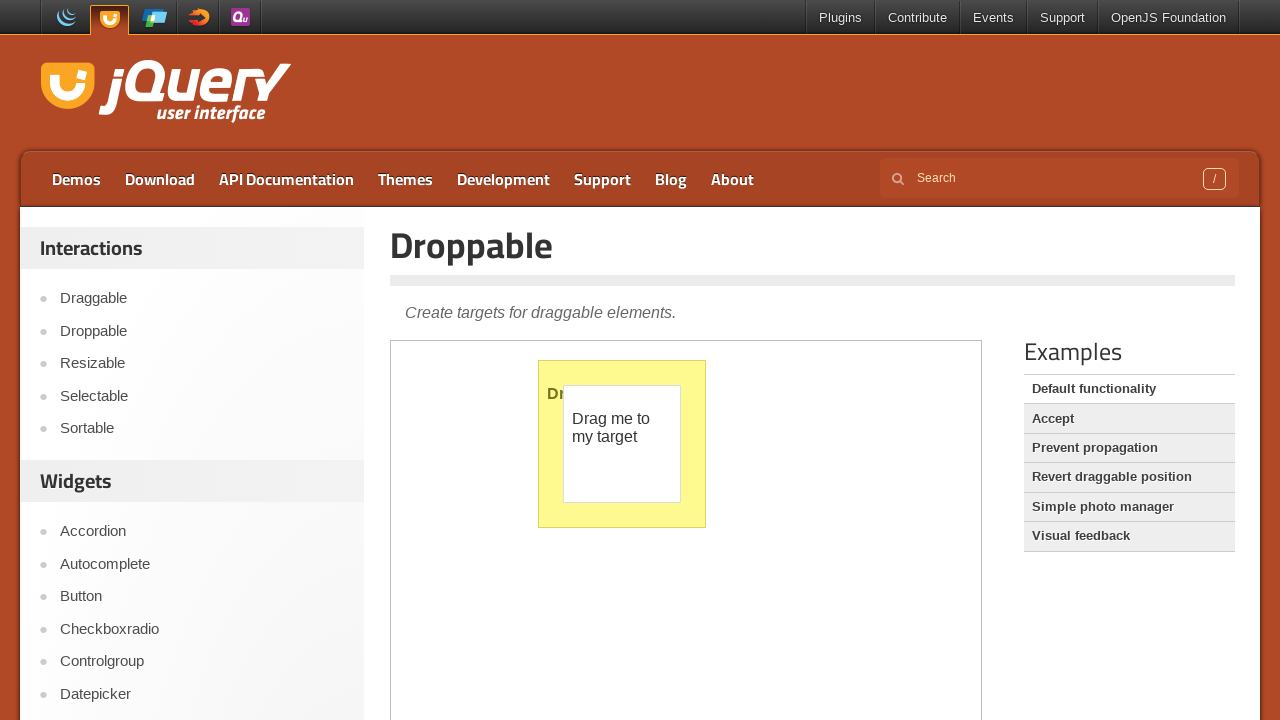

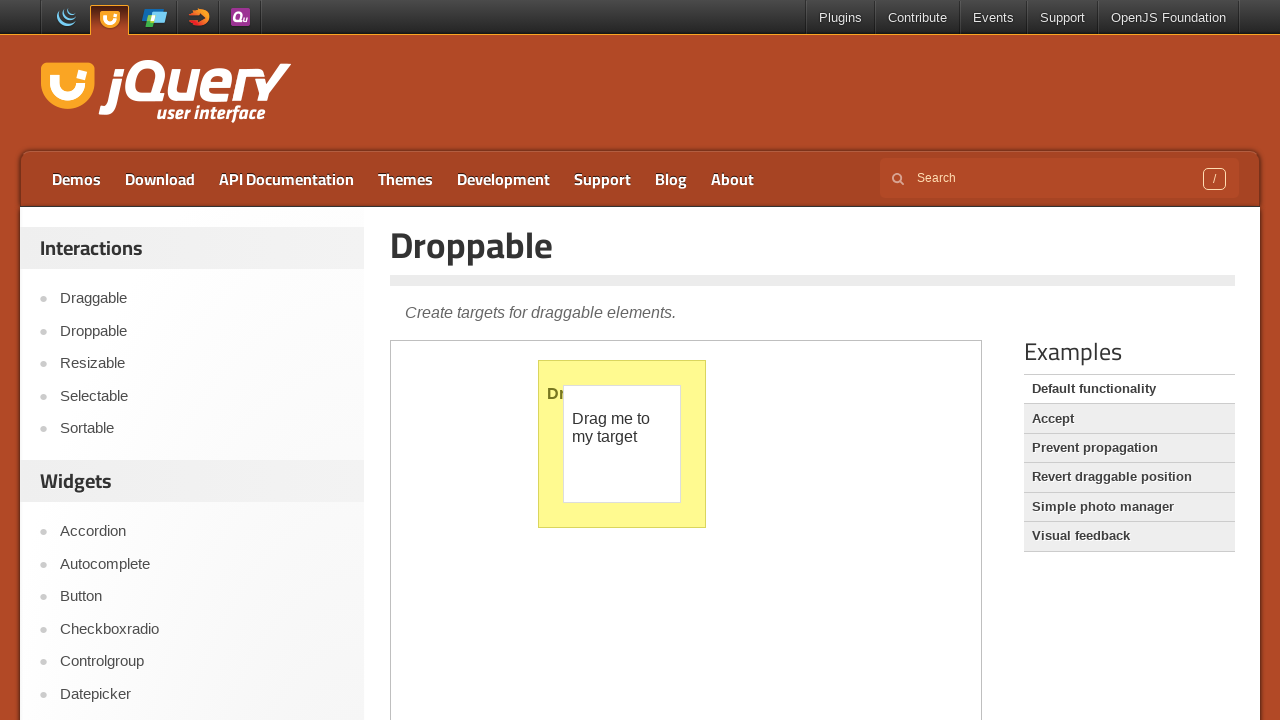